Tests navigation through Oracle Java documentation frames by clicking on package and class links within different iframe contexts

Starting URL: https://docs.oracle.com/javase/8/docs/api/

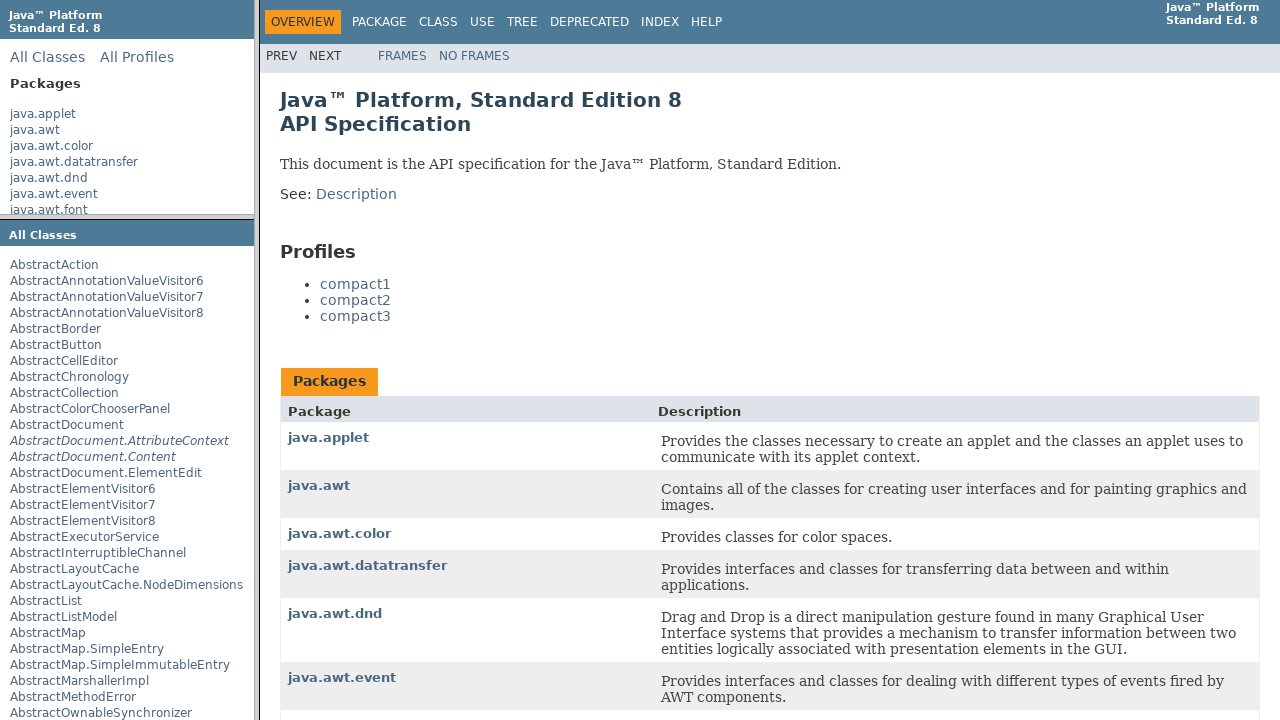

Located packageListFrame iframe
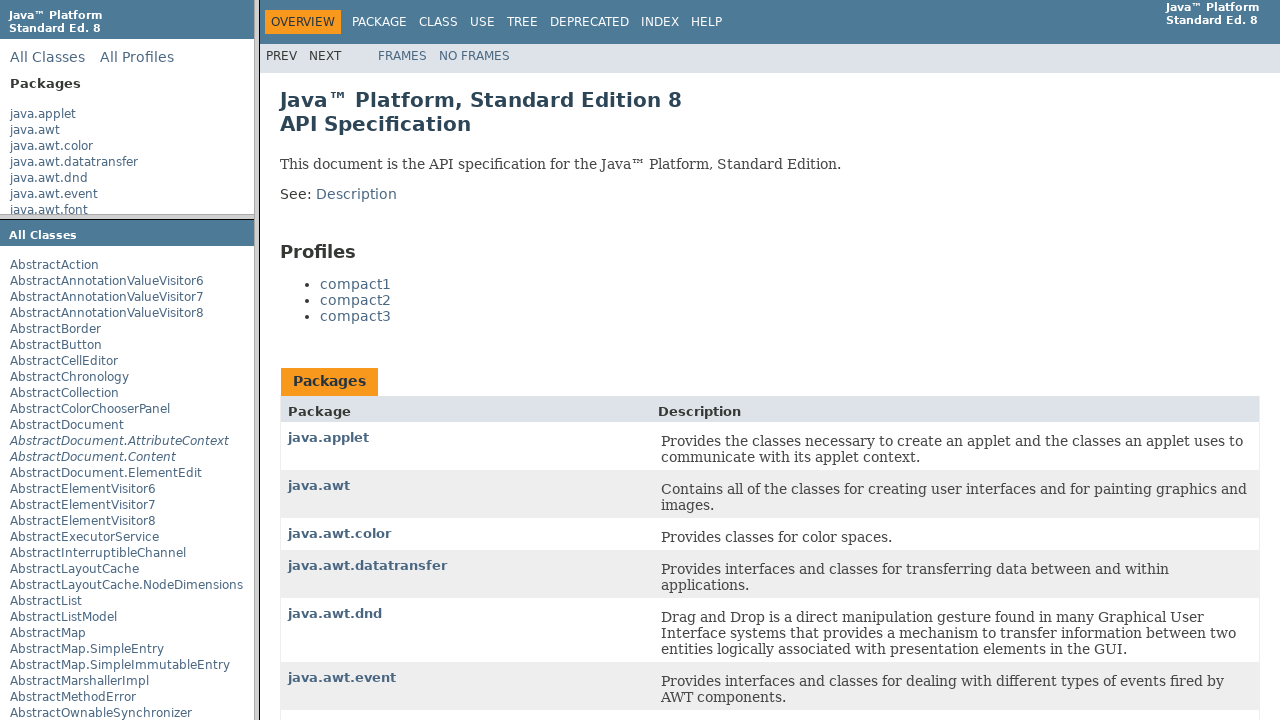

Waited for java.applet link to become visible in package list frame
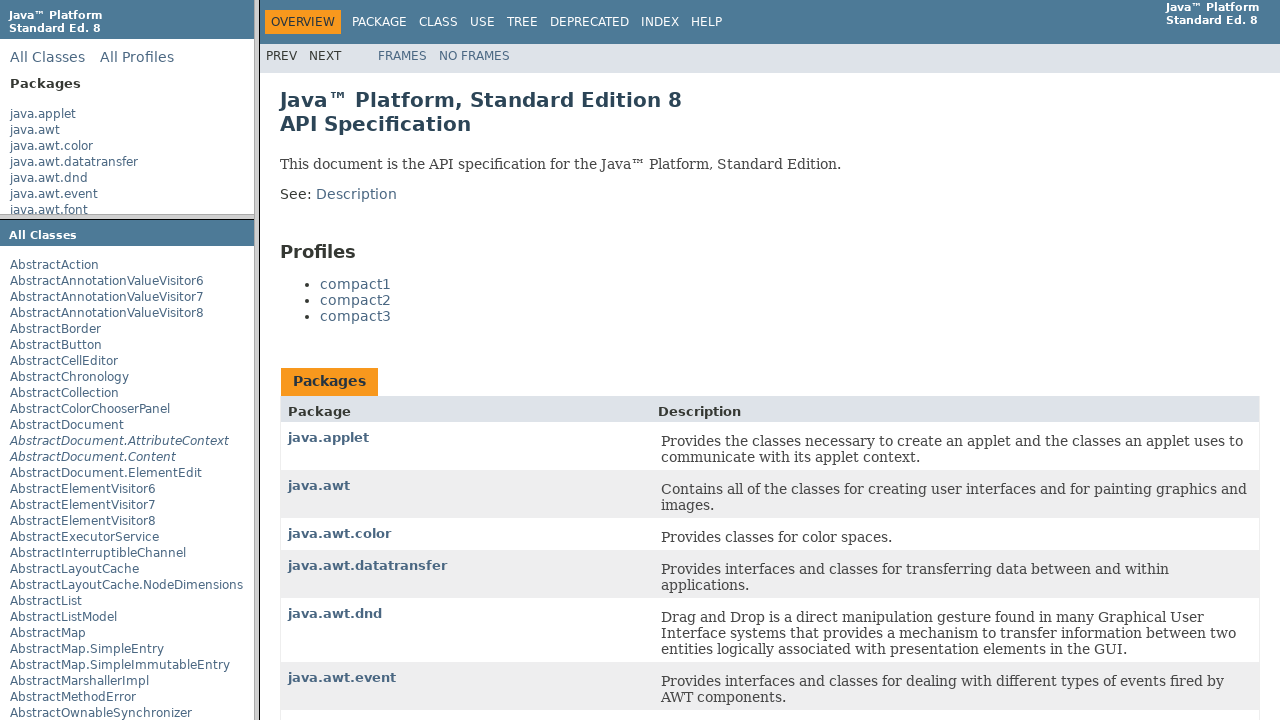

Clicked java.applet link in package list frame at (43, 114) on a:has-text('java.applet')
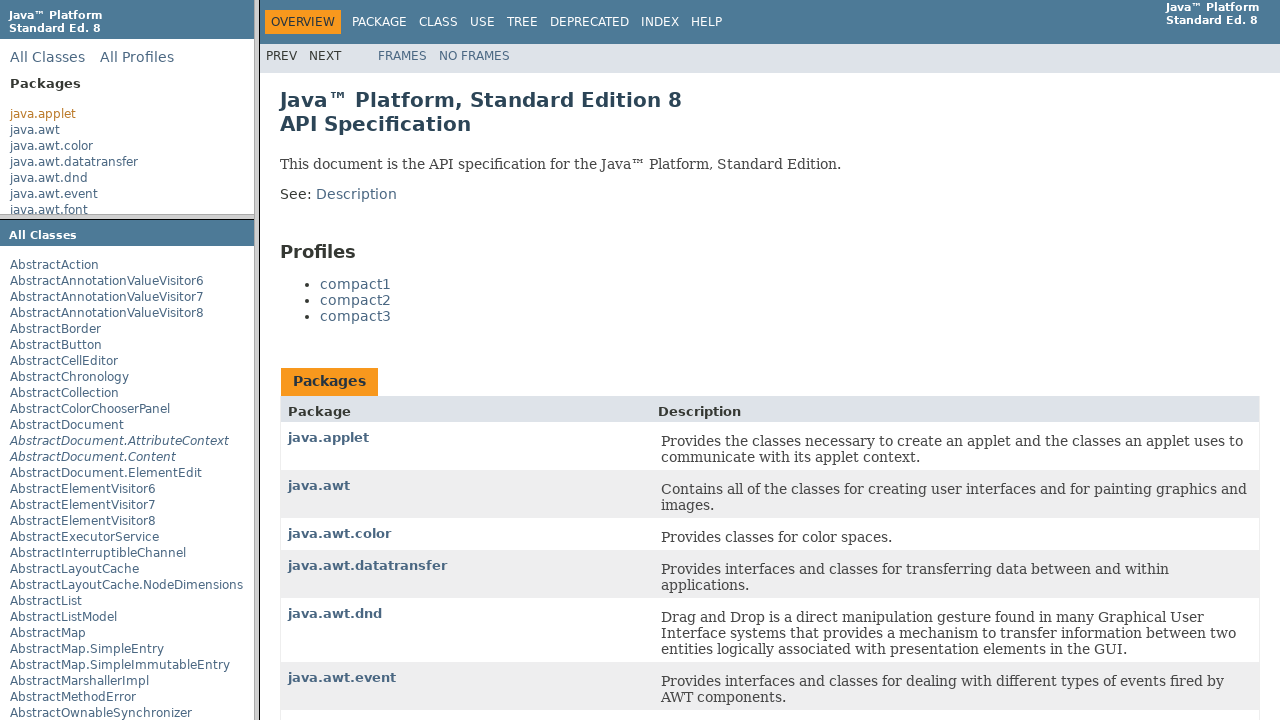

Located packageFrame iframe
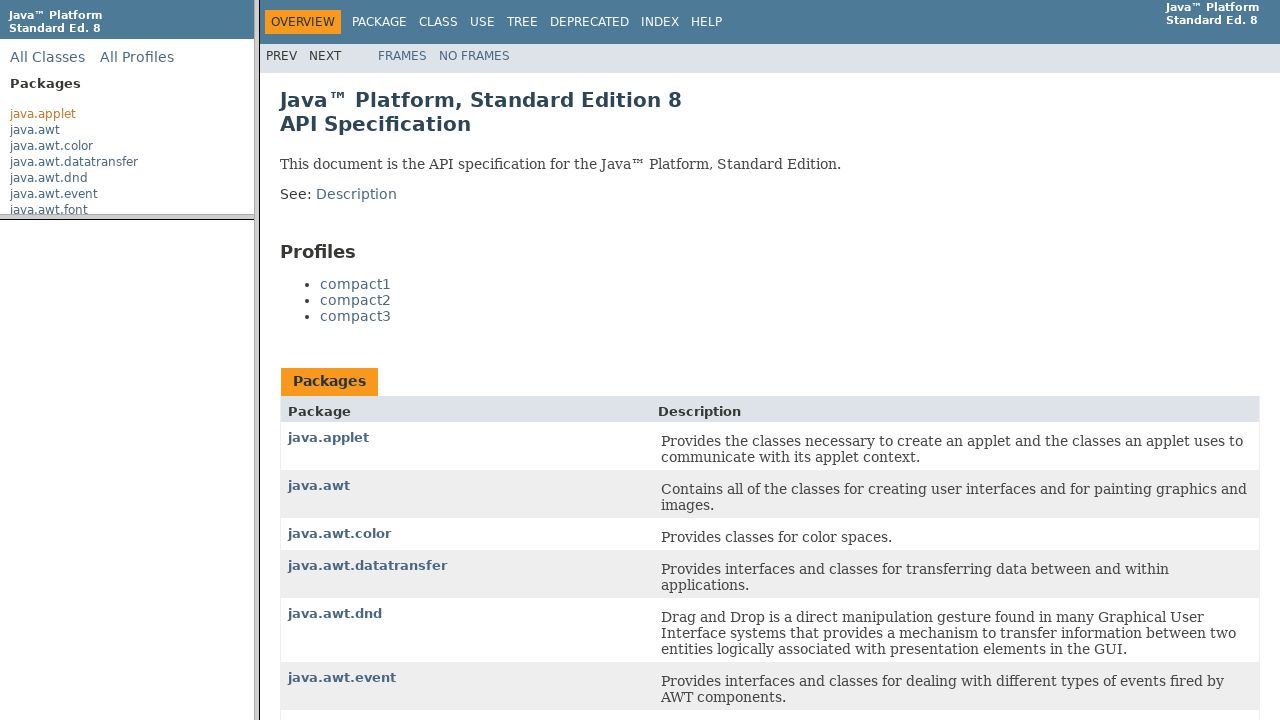

Waited for AppletContext link to become visible in package frame
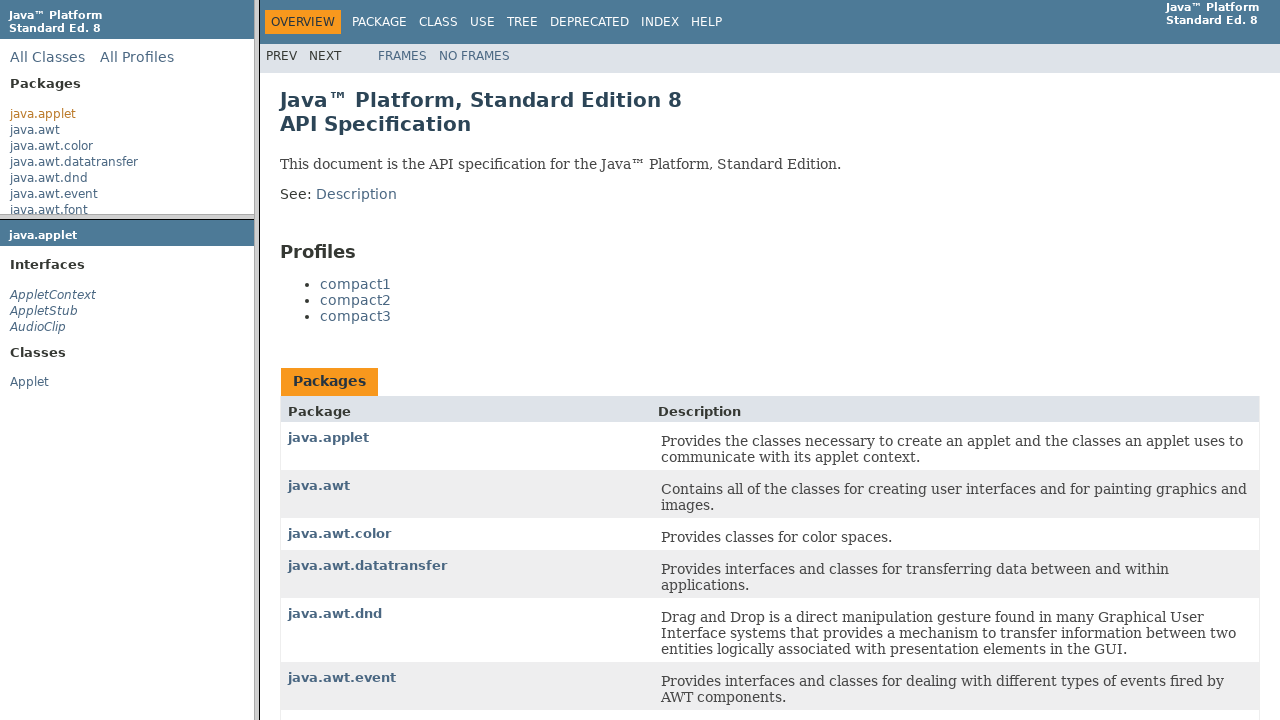

Clicked AppletContext link in package frame at (53, 295) on a:has-text('AppletContext')
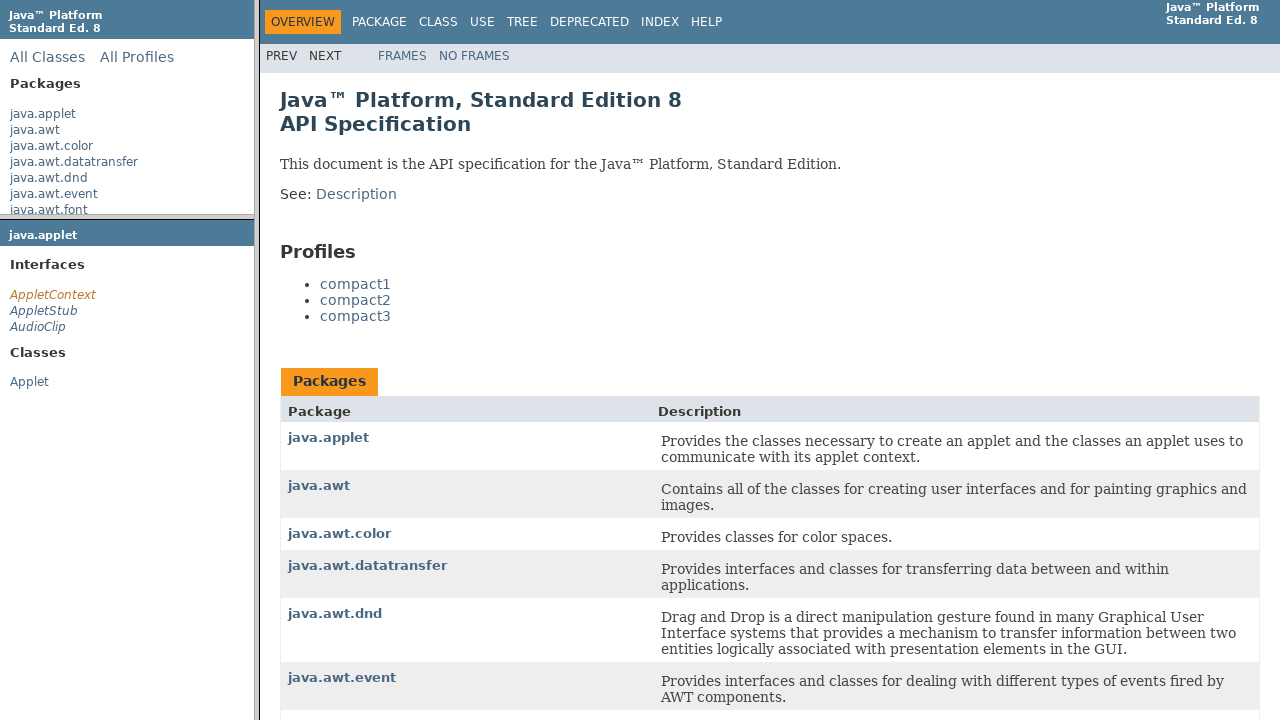

Waited for content to load in main frame
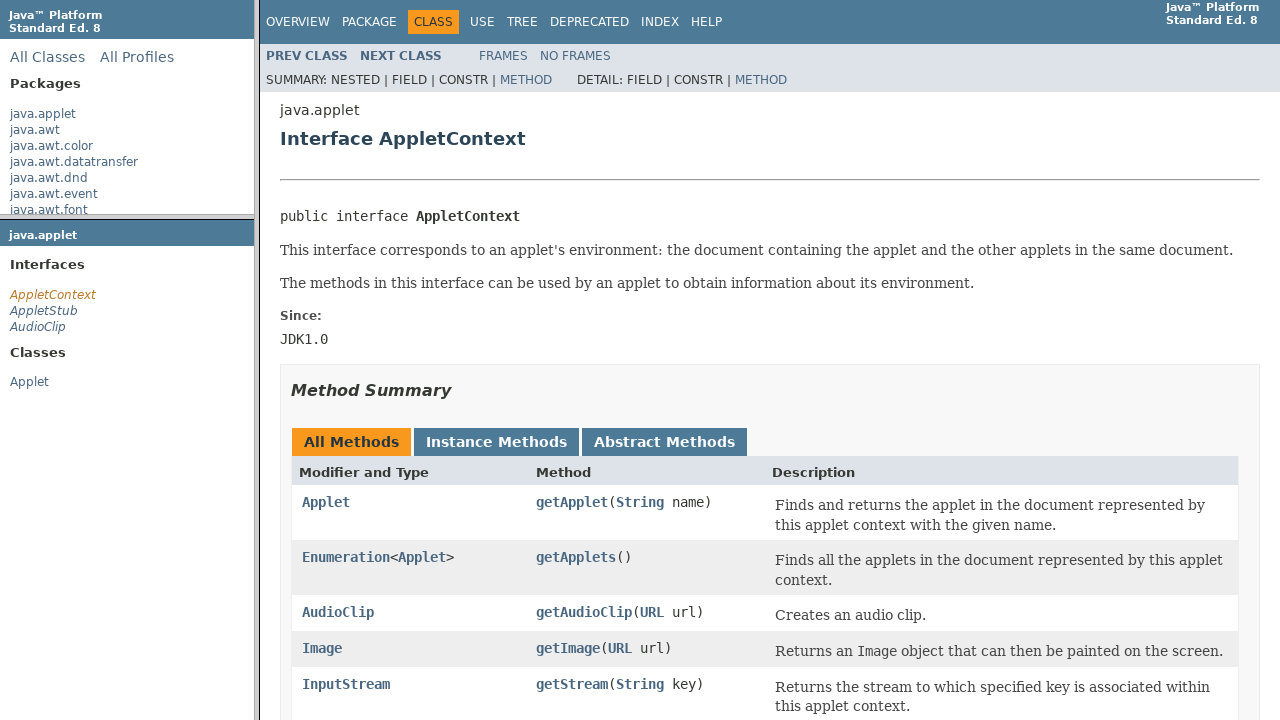

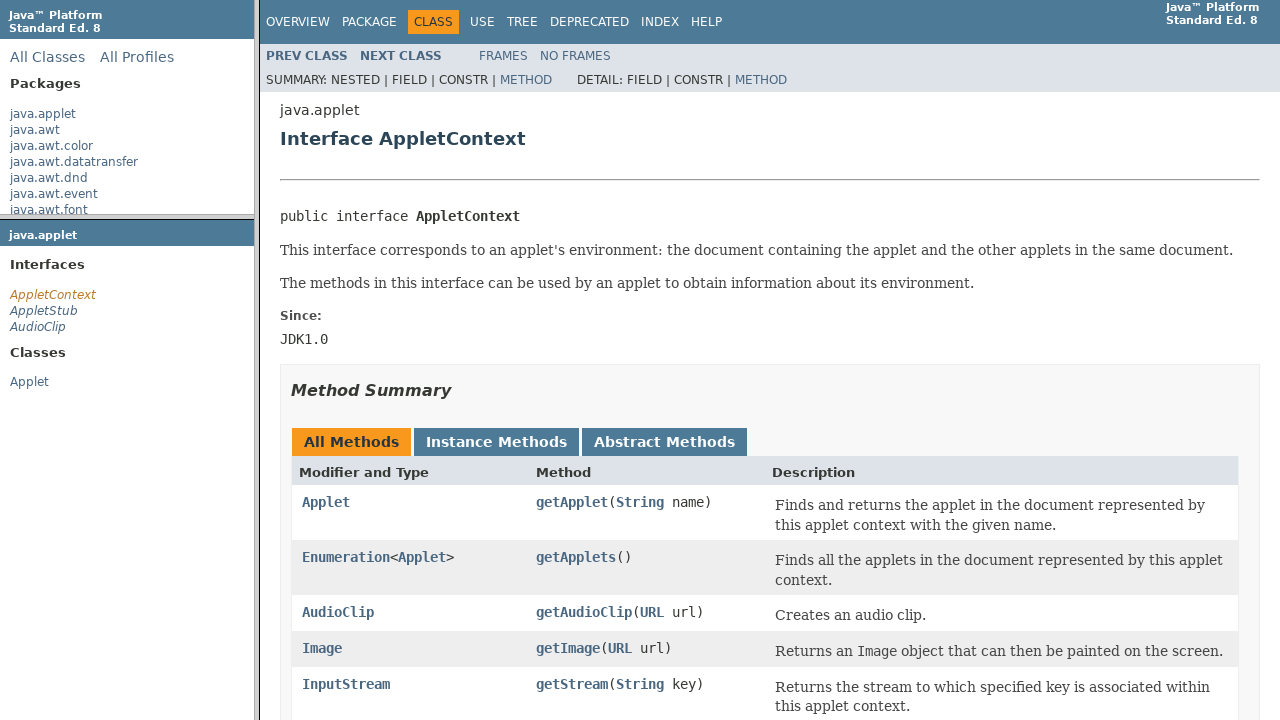